Navigates to the JDI Light testing framework homepage and verifies that the page title is "Home Page"

Starting URL: https://jdi-testing.github.io/jdi-light/index.html

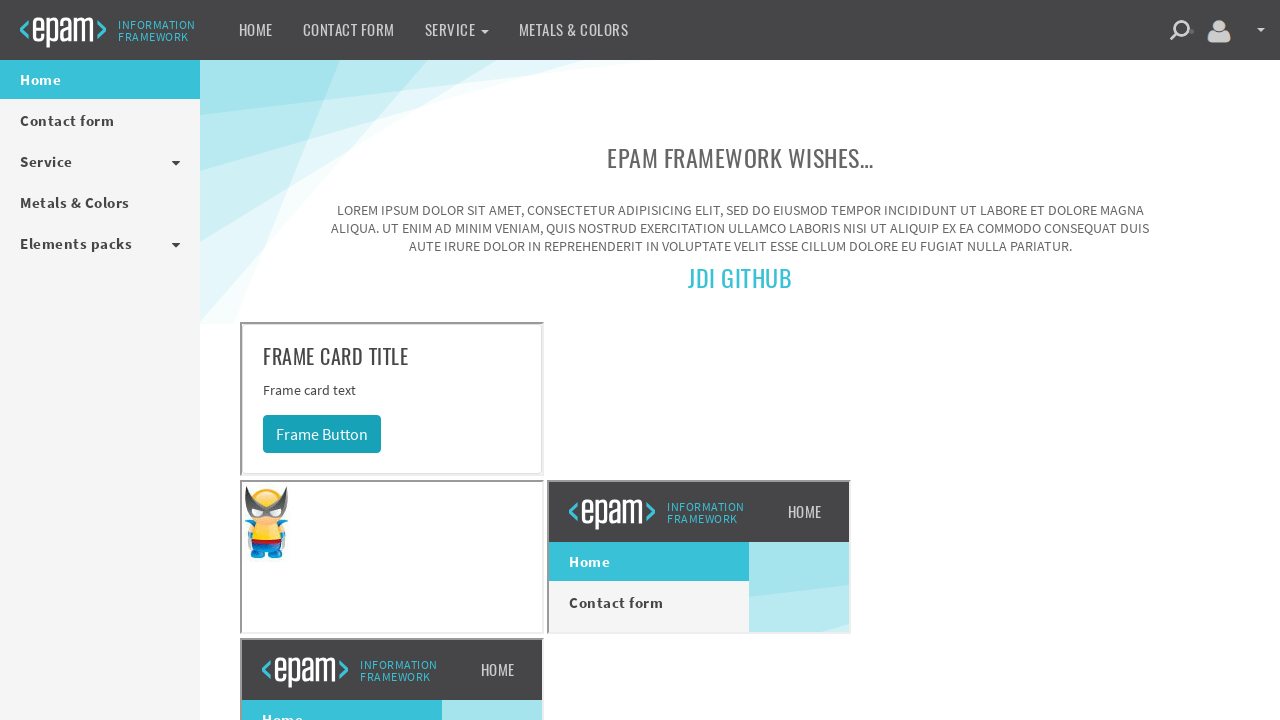

Set viewport size to 1920x1080
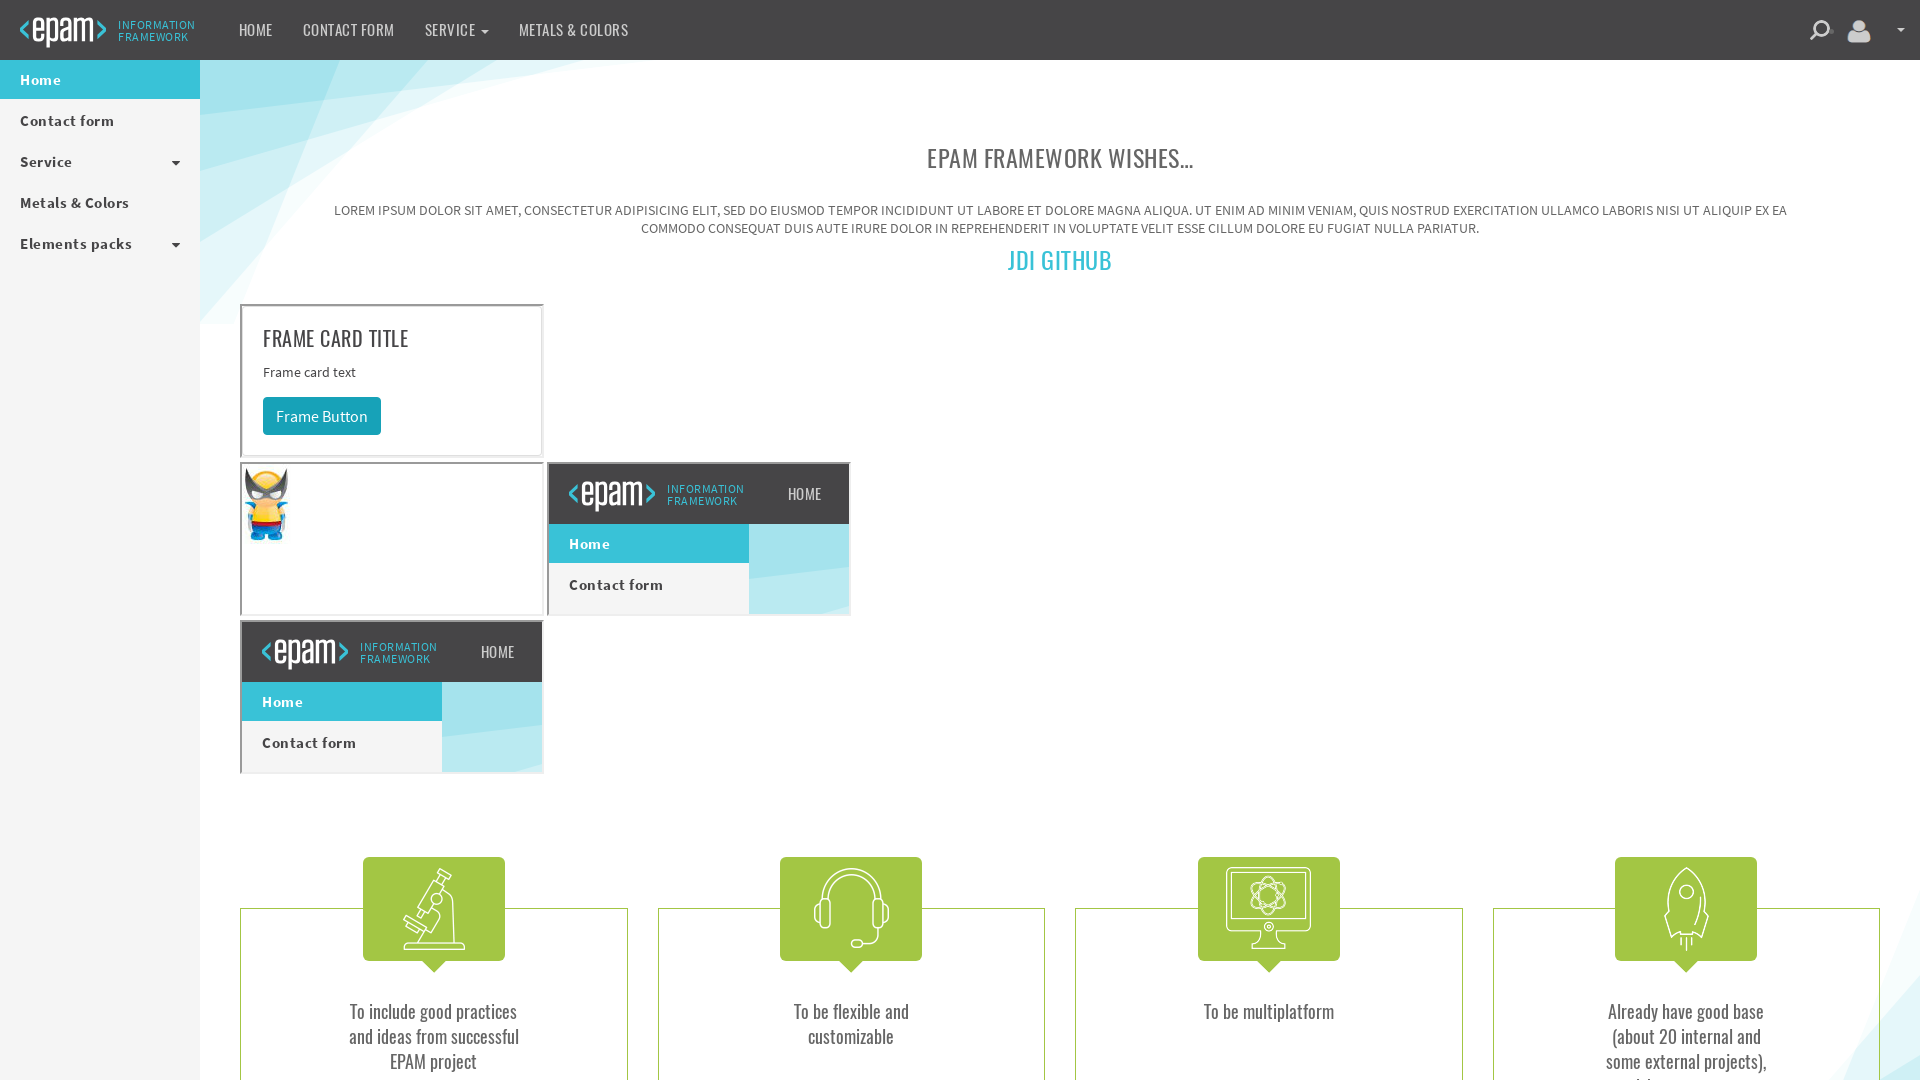

Waited for page to reach domcontentloaded state
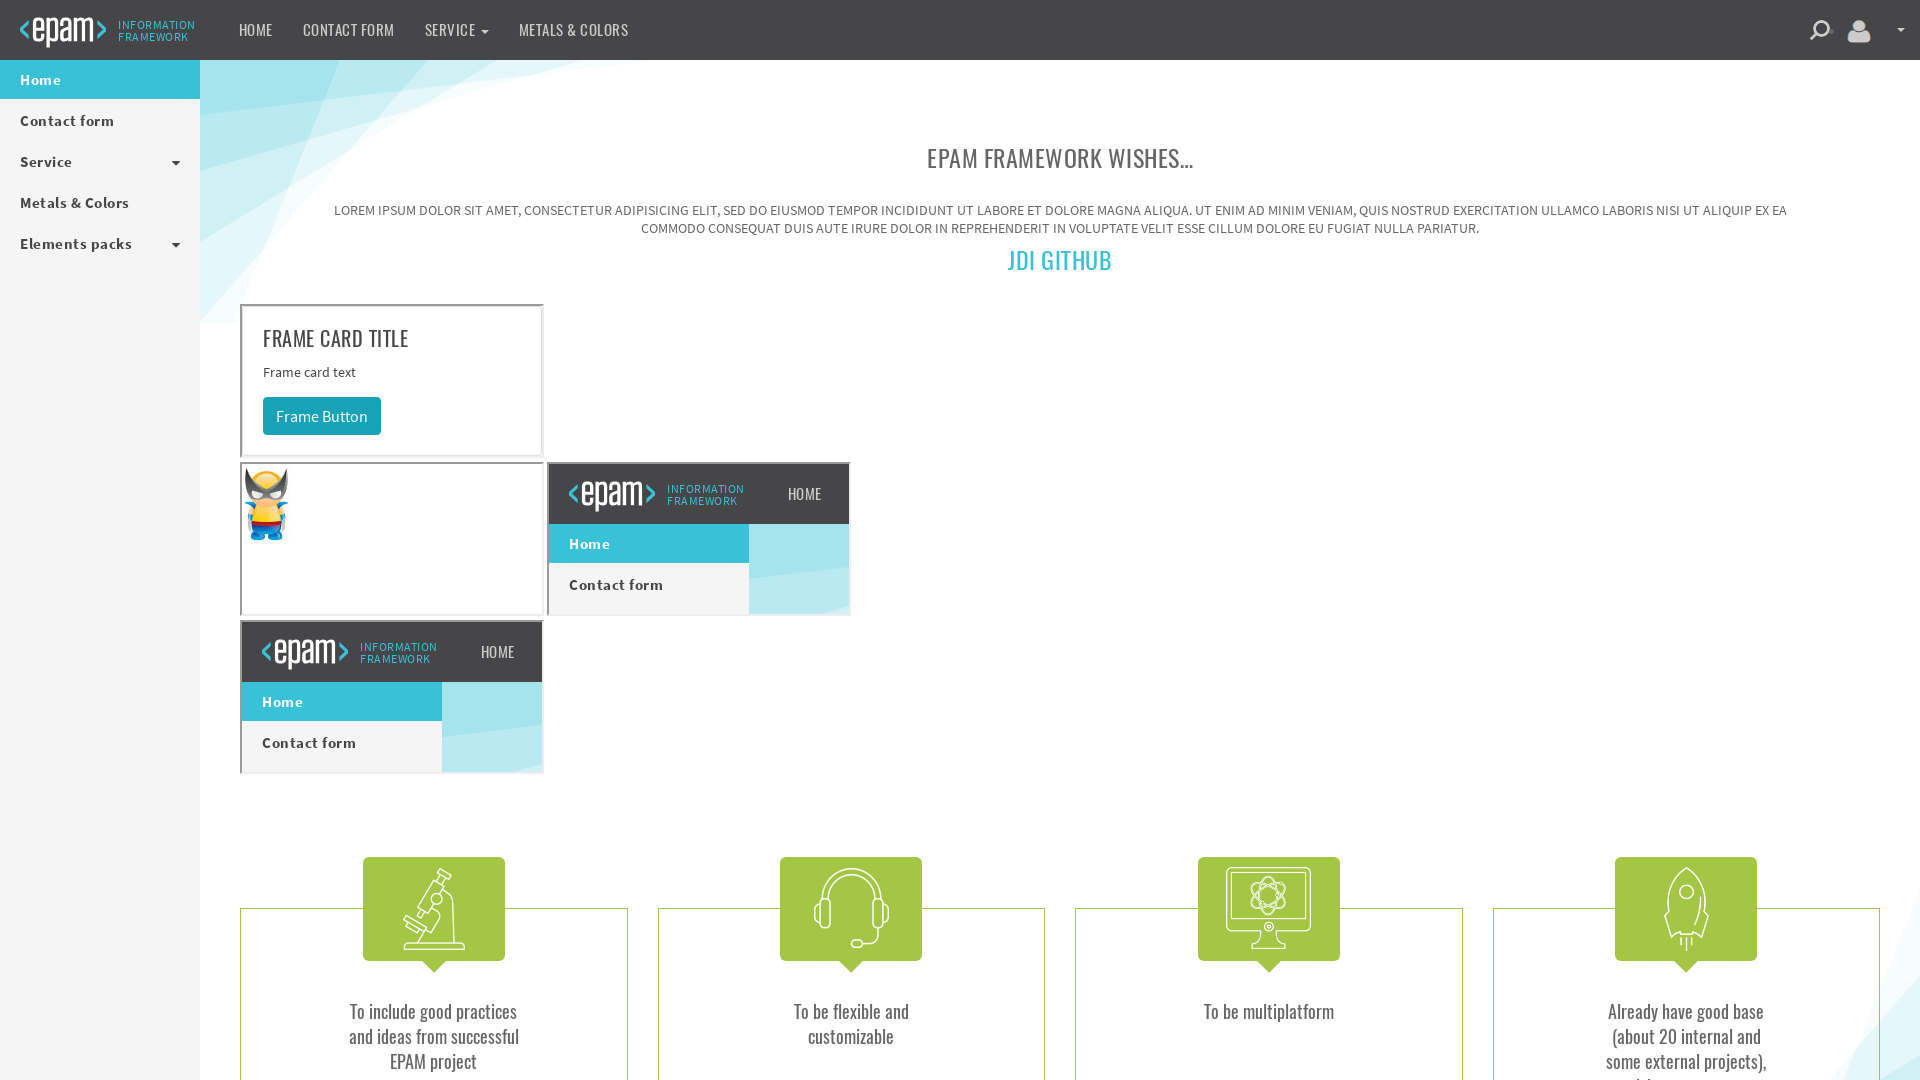

Verified page title is 'Home Page'
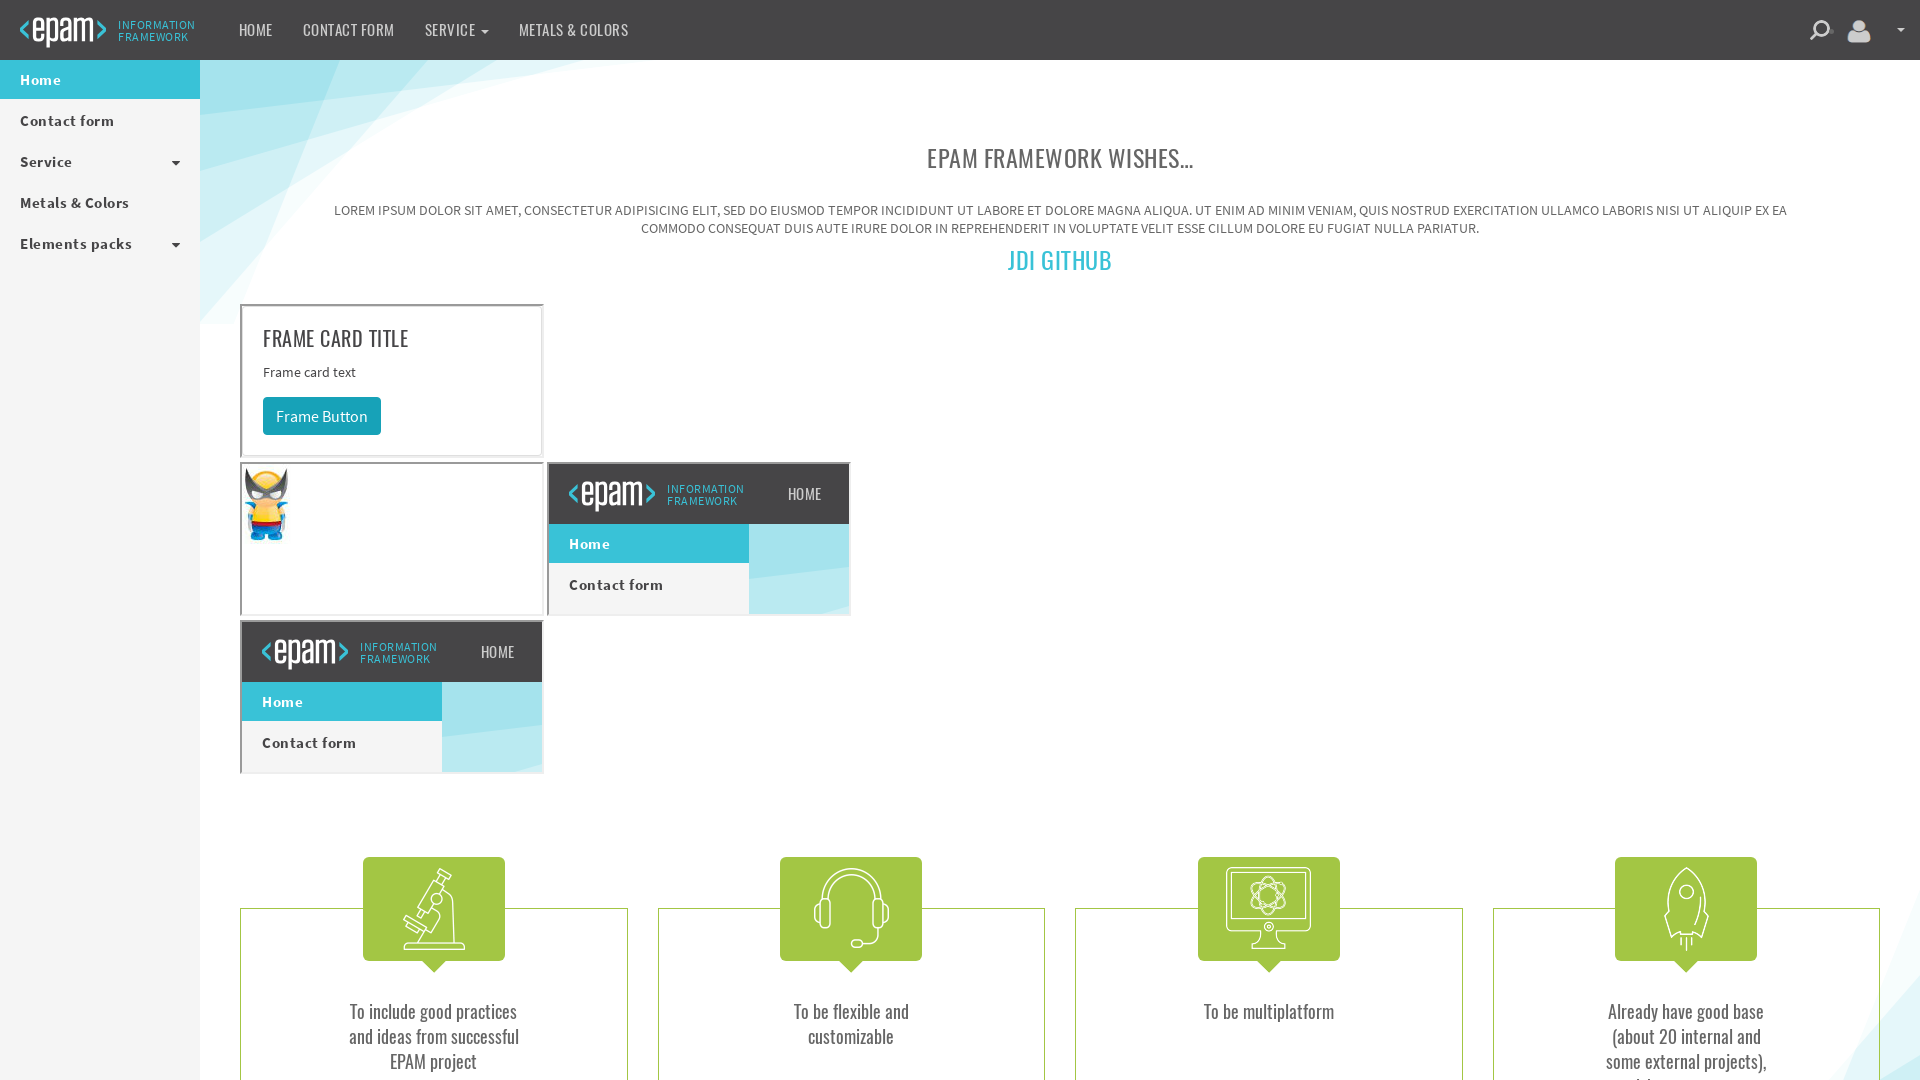

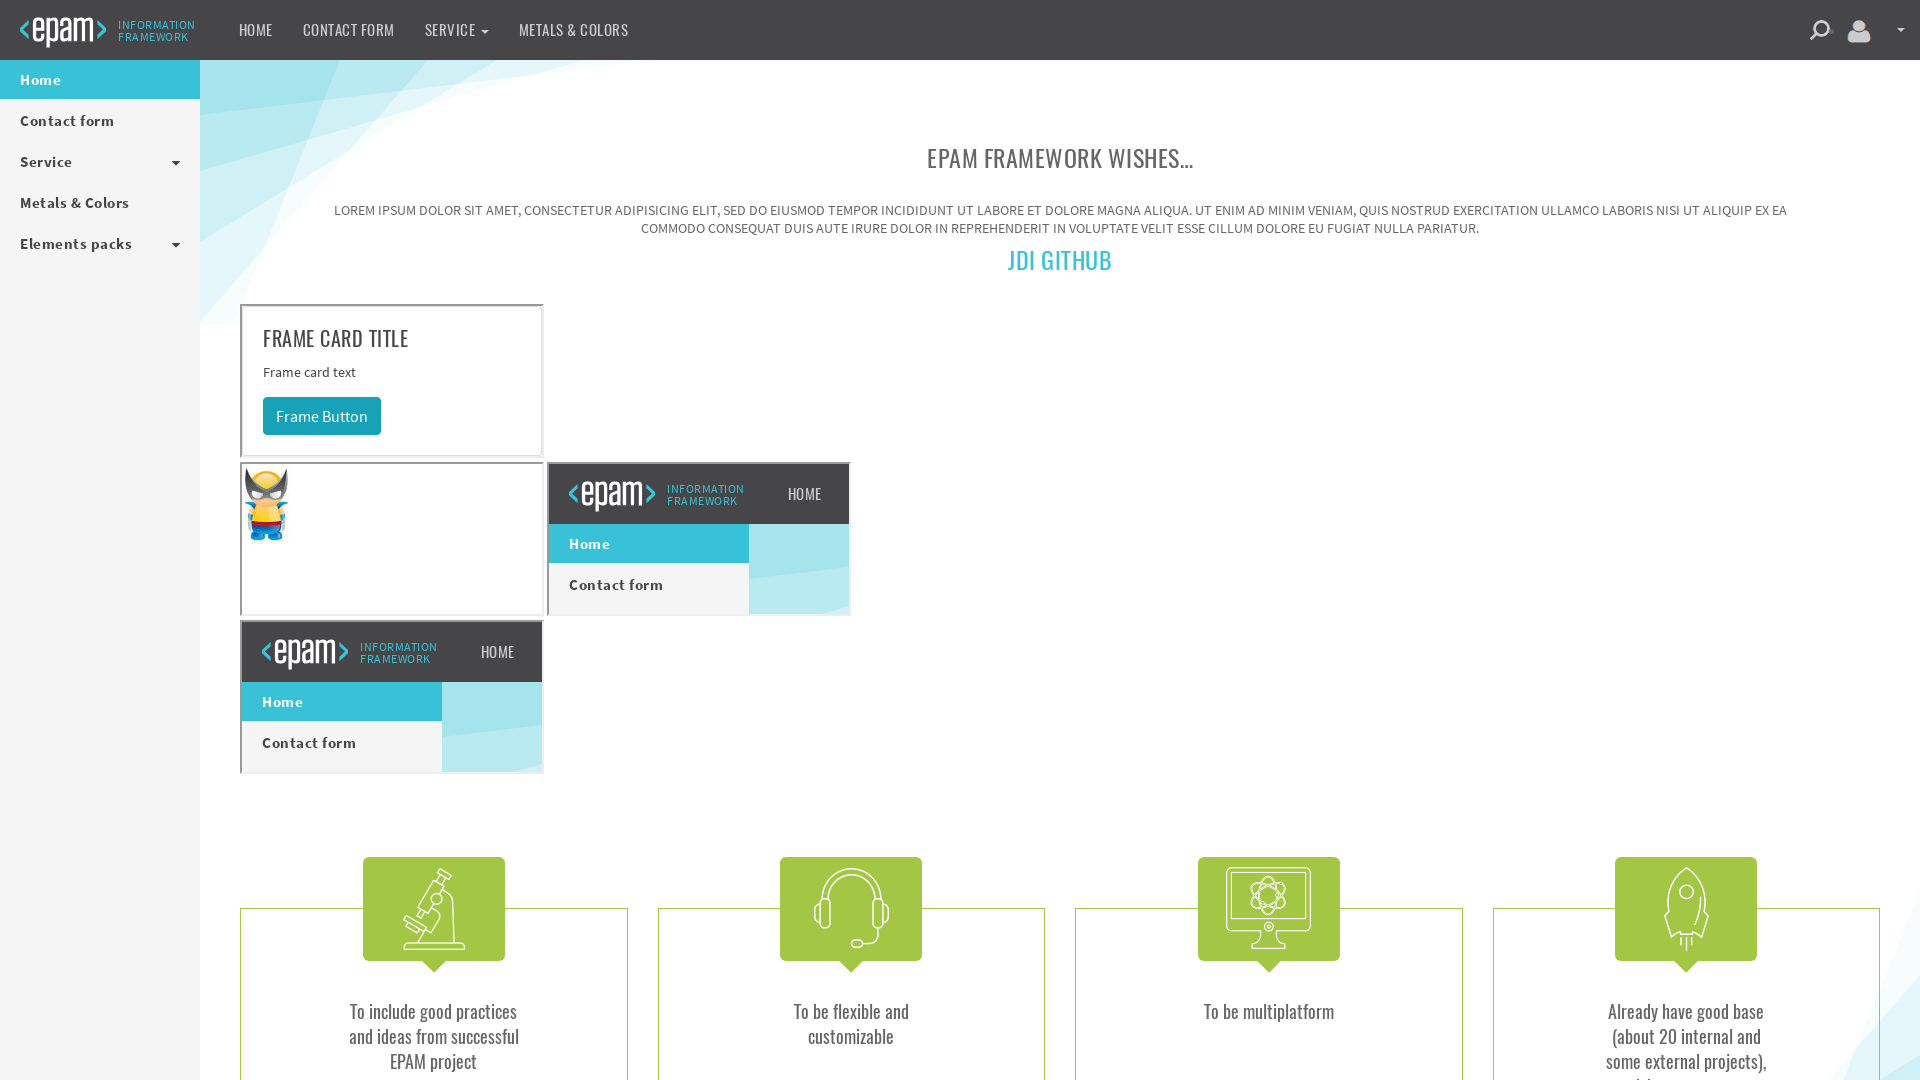